Tests JavaScript alert handling by triggering a JS alert and accepting it, then triggering a JS prompt, entering text, and accepting it.

Starting URL: https://the-internet.herokuapp.com/javascript_alerts

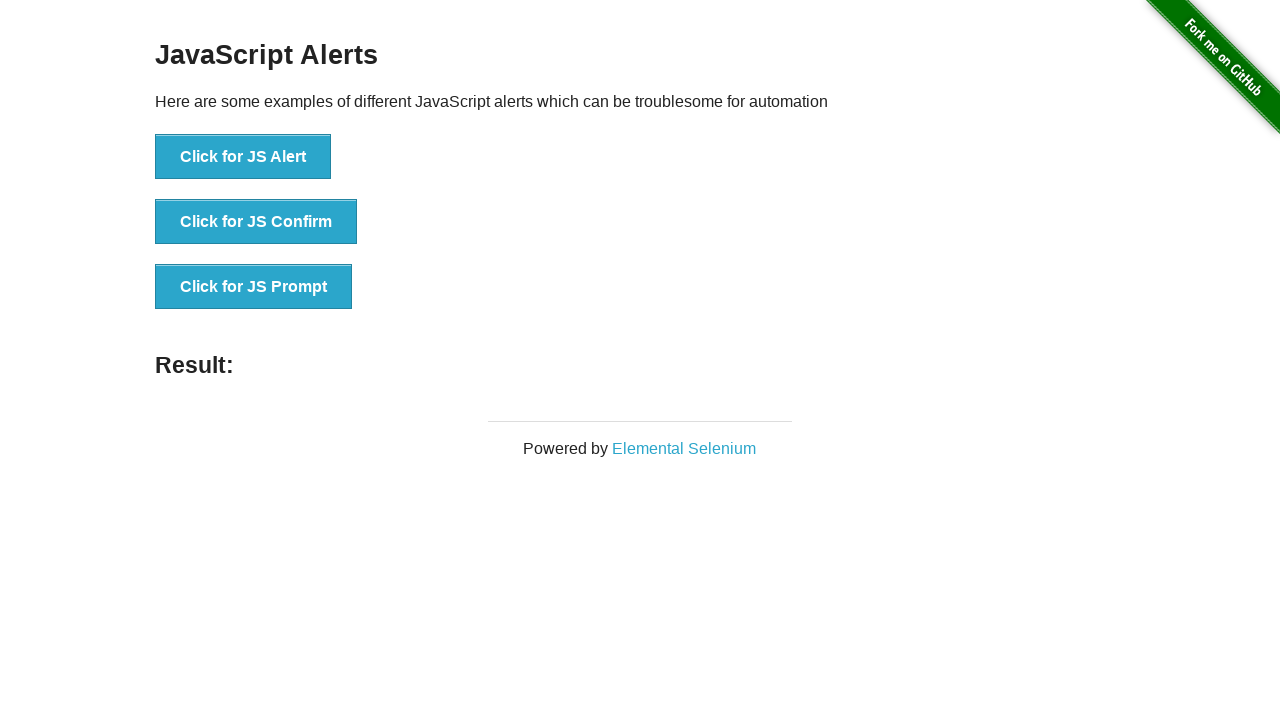

Clicked the JS Alert button at (243, 157) on xpath=//*[@id="content"]/div/ul/li[1]/button
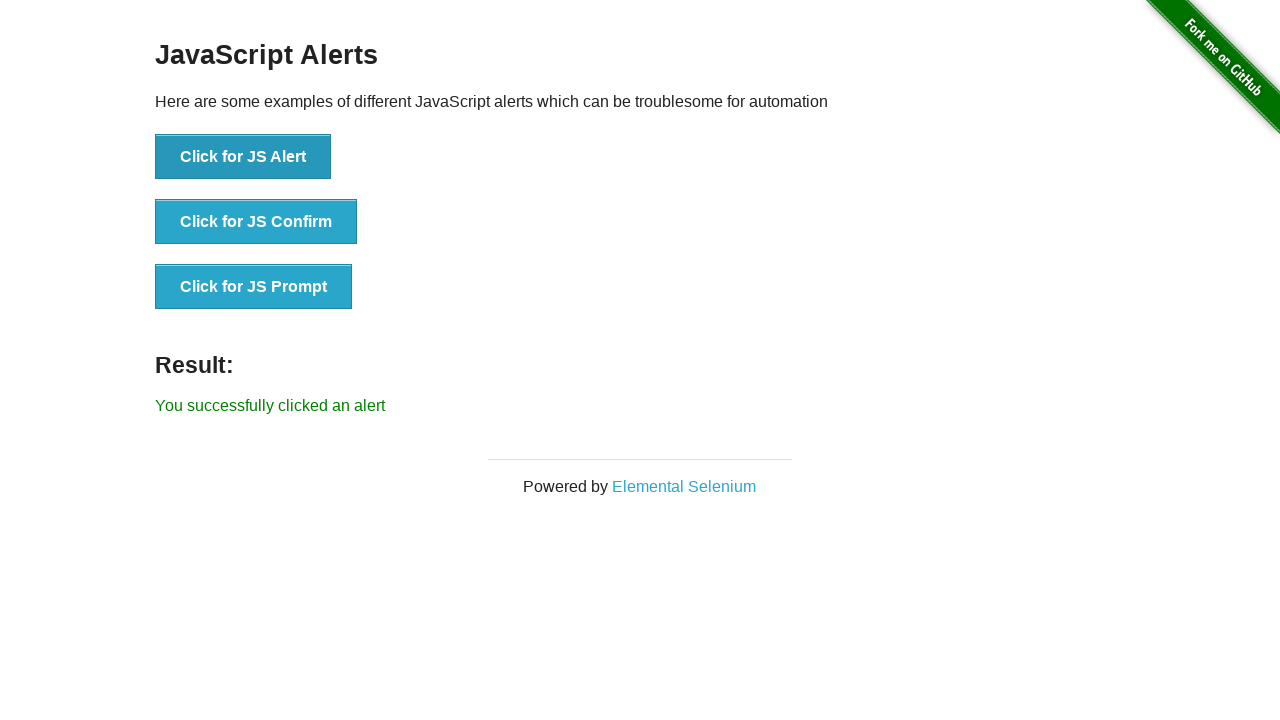

Clicked JS Alert button and accepted the alert dialog at (243, 157) on xpath=//*[@id="content"]/div/ul/li[1]/button
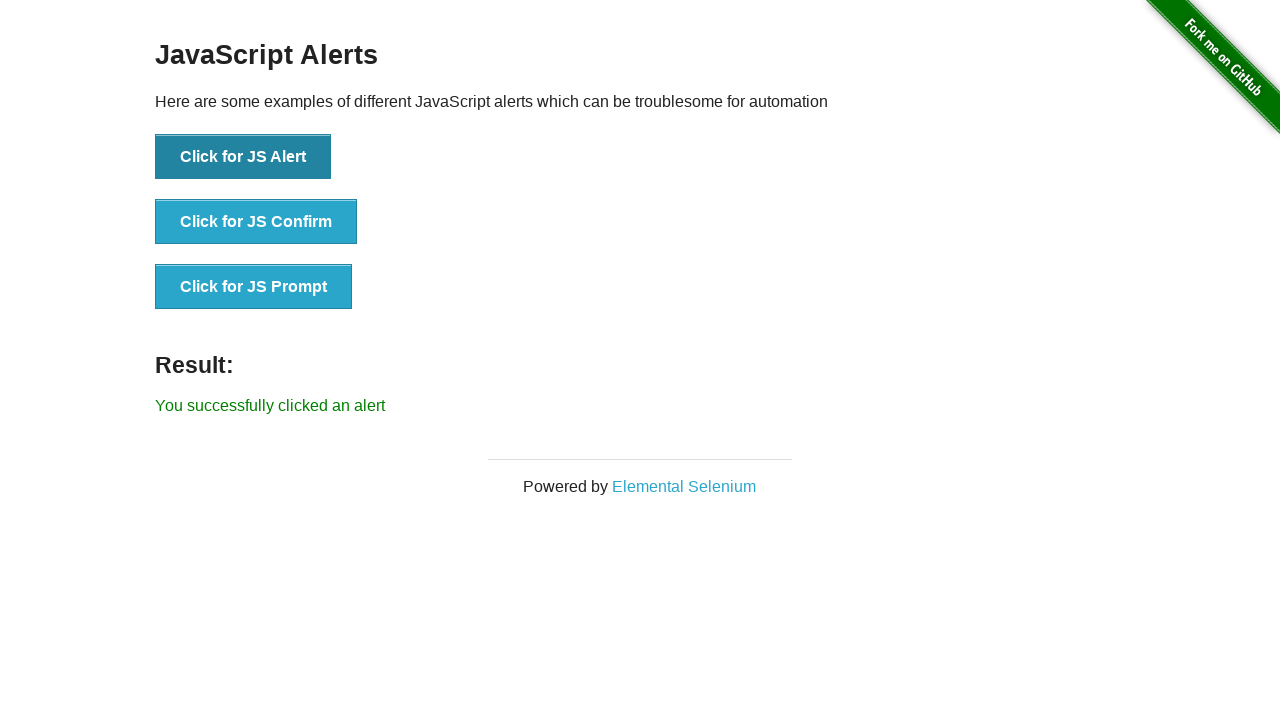

Waited for alert to be processed
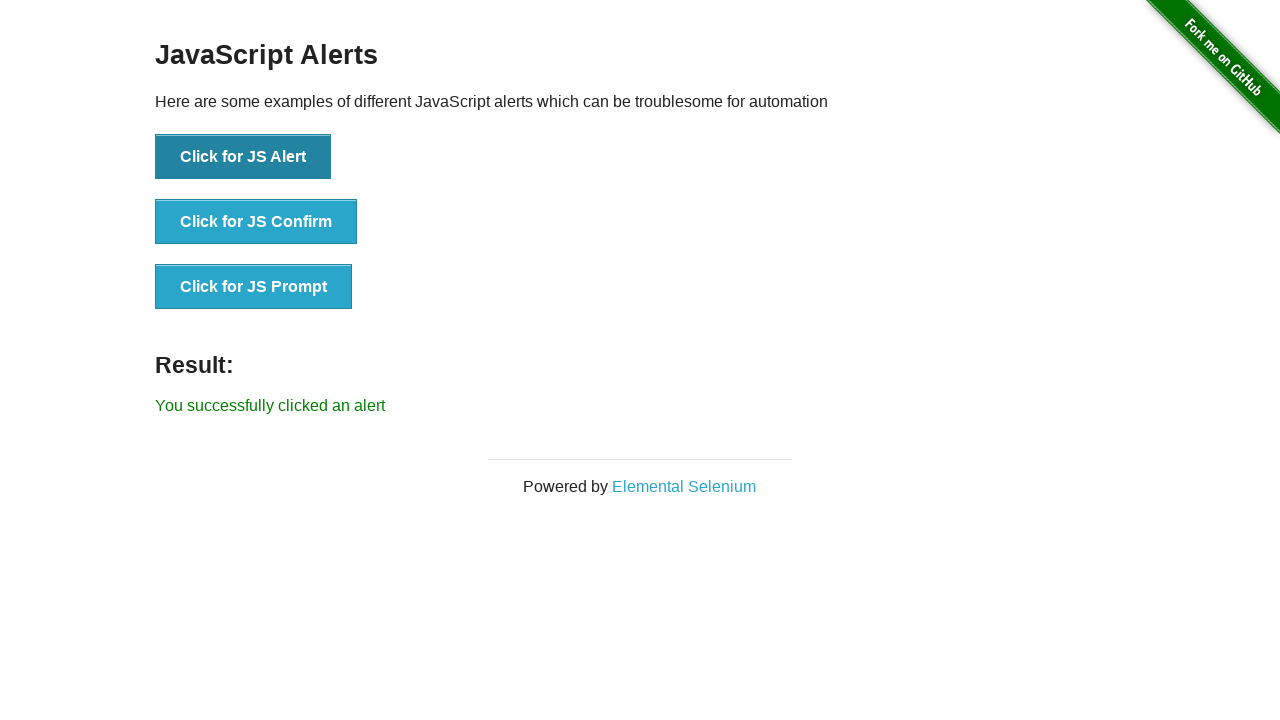

Clicked JS Prompt button and accepted prompt with text 'Bhushan Ambilkar' at (254, 287) on xpath=//*[@id="content"]/div/ul/li[3]/button
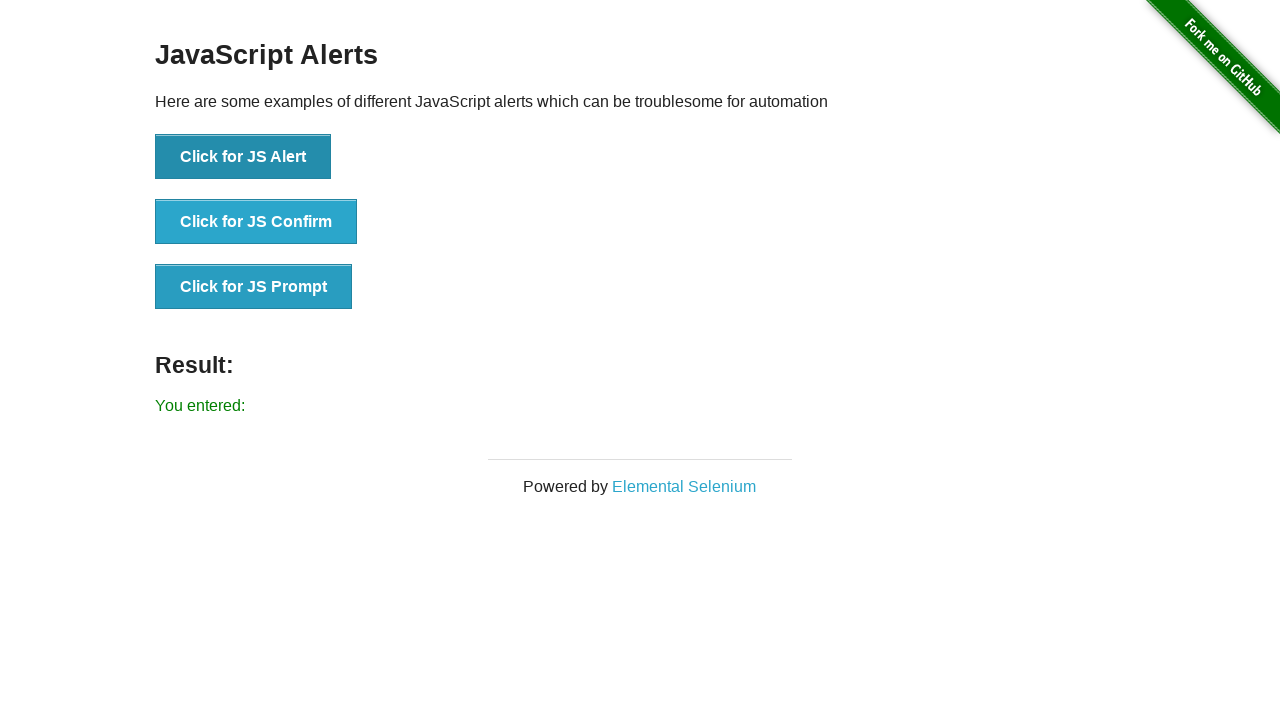

Waited for prompt to be processed
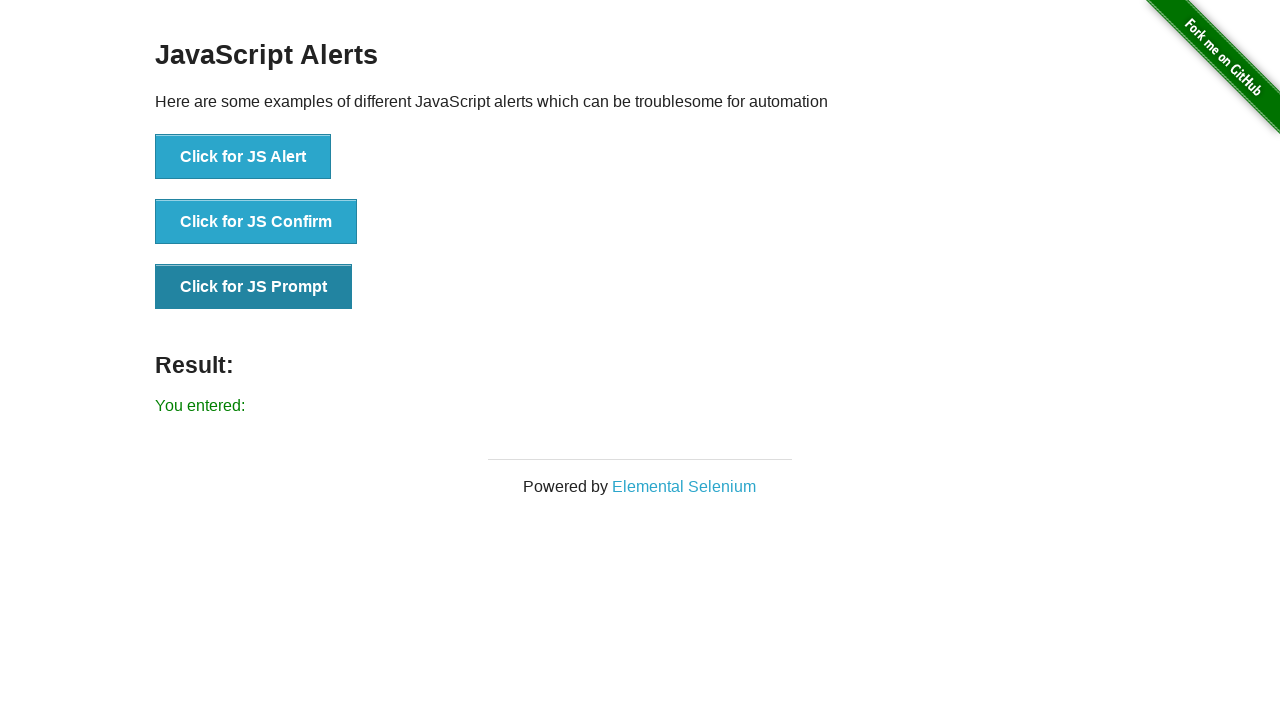

Verified result element is present and displays the entered text
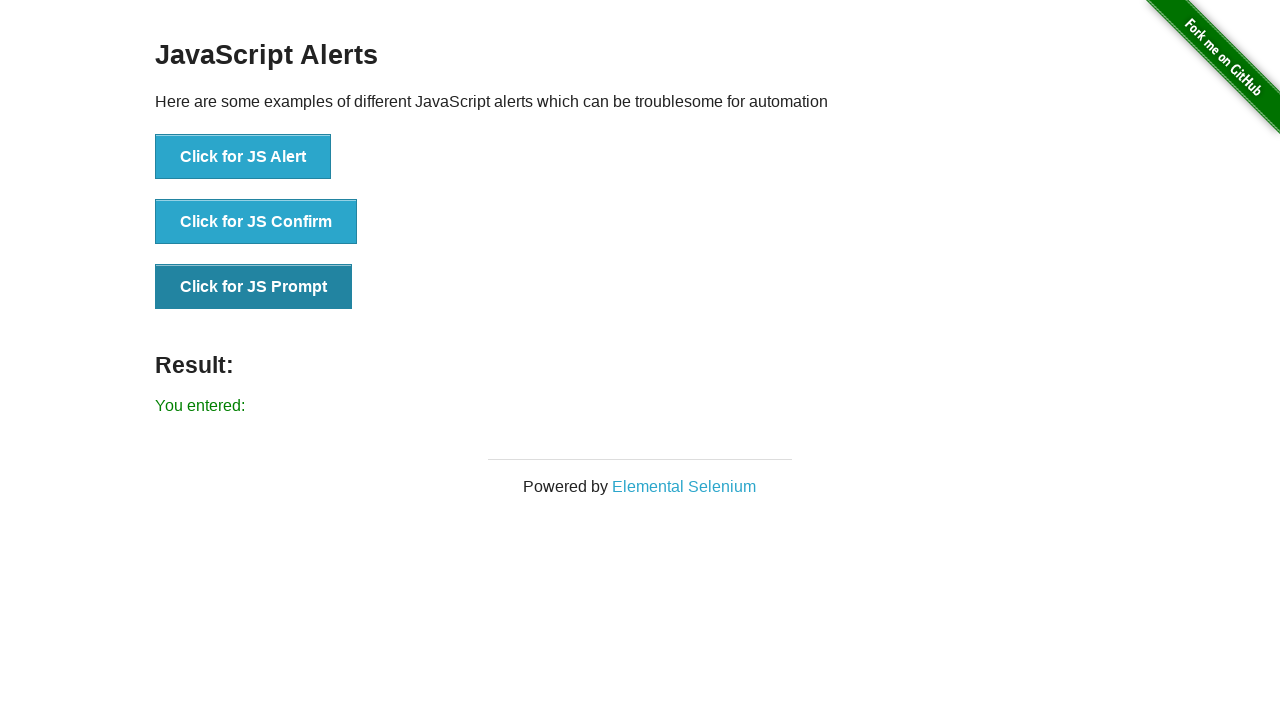

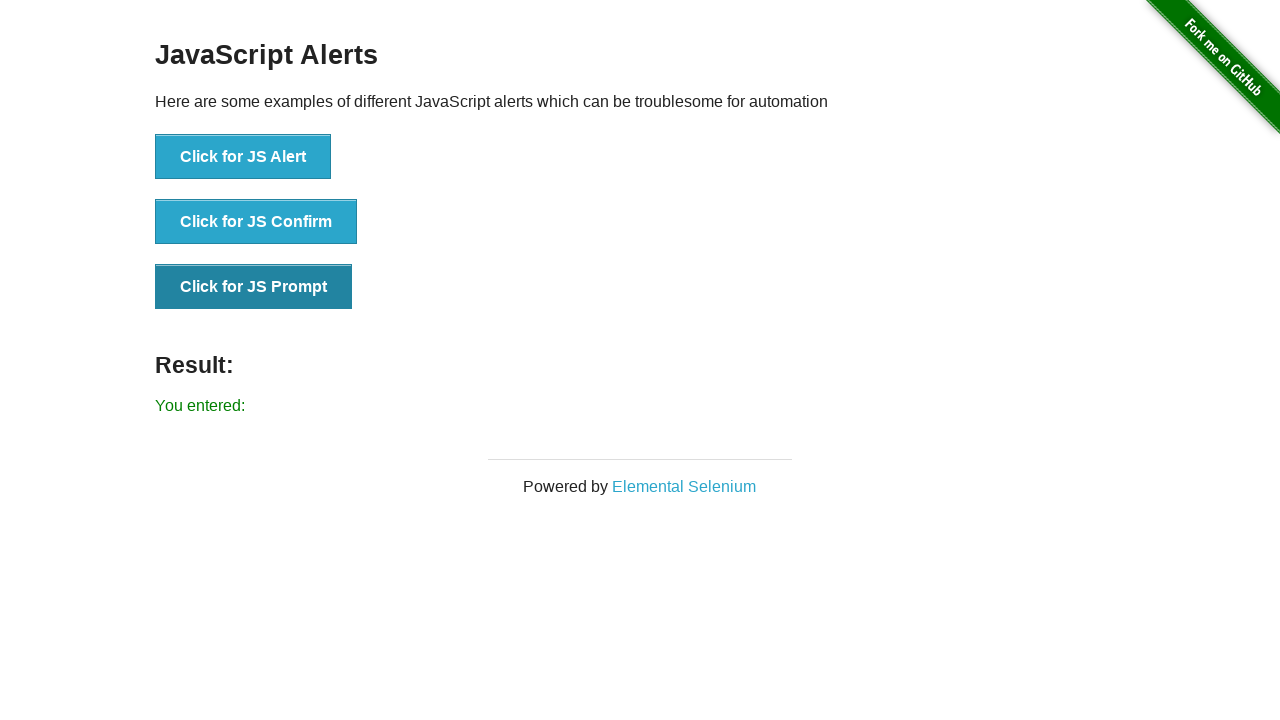